Tests marking individual todo items as complete by checking their toggle checkboxes.

Starting URL: https://demo.playwright.dev/todomvc

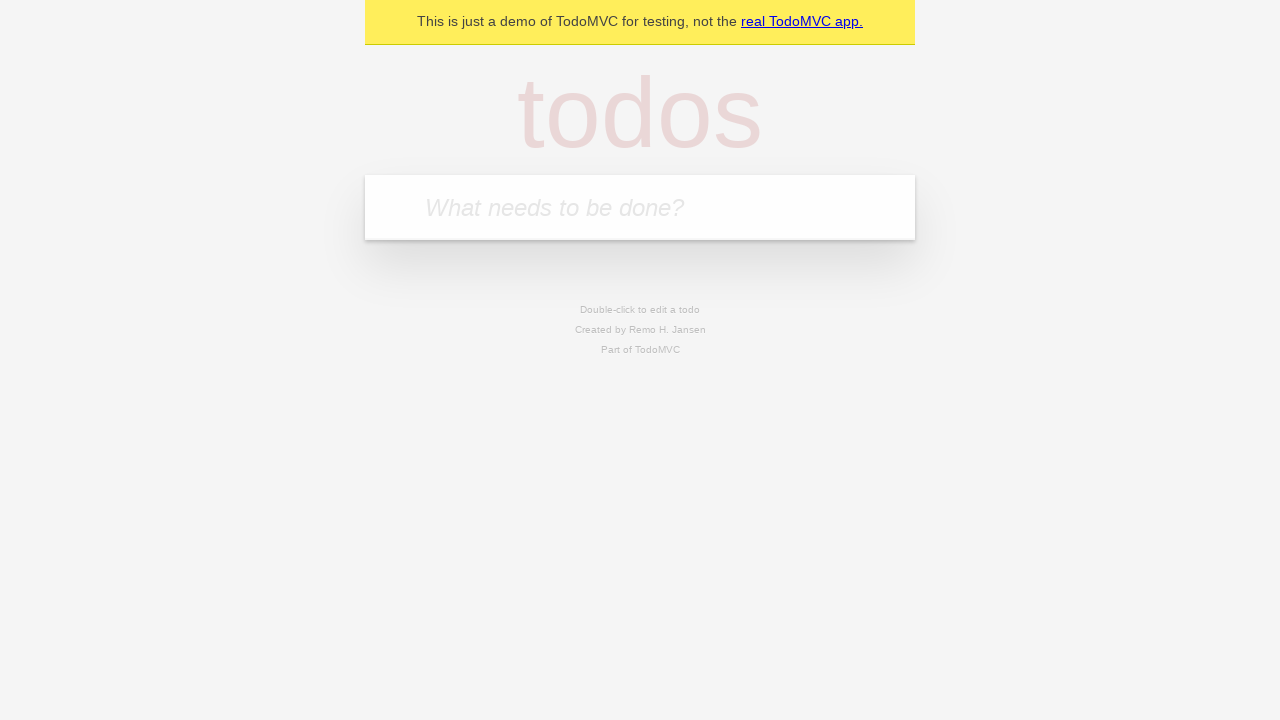

Filled todo input with 'buy some cheese' on internal:attr=[placeholder="What needs to be done?"i]
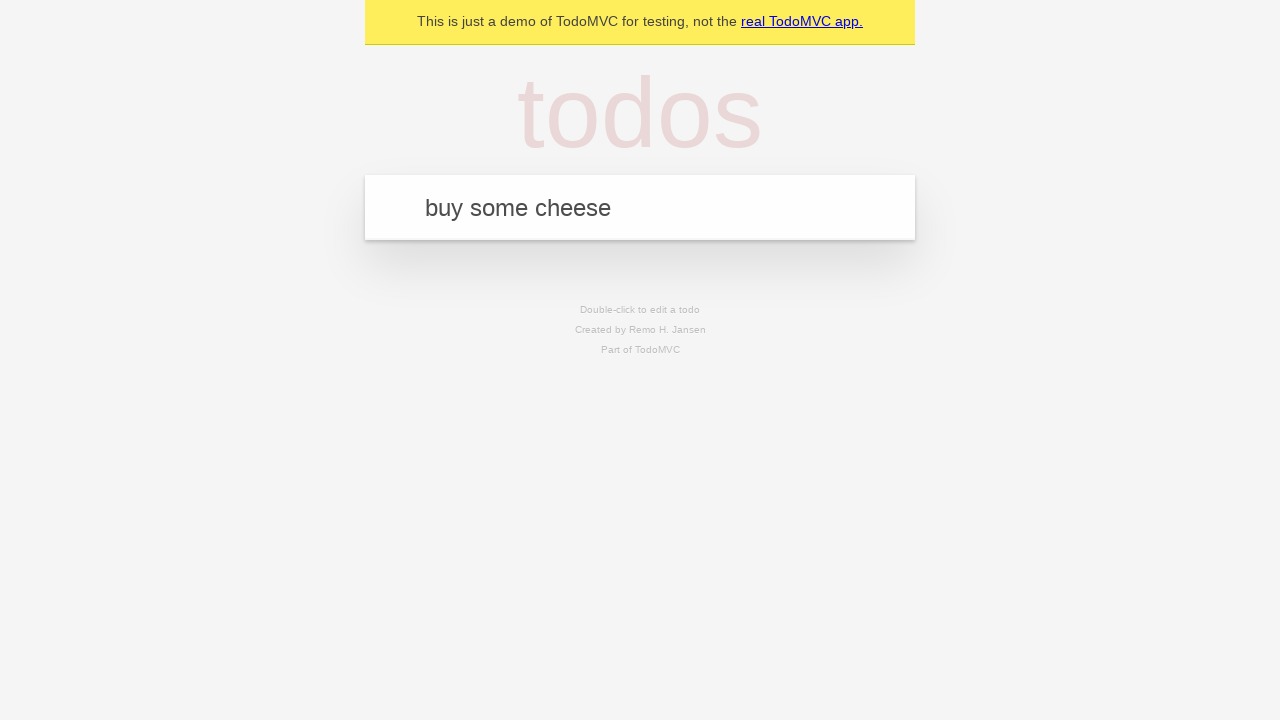

Pressed Enter to add first todo item on internal:attr=[placeholder="What needs to be done?"i]
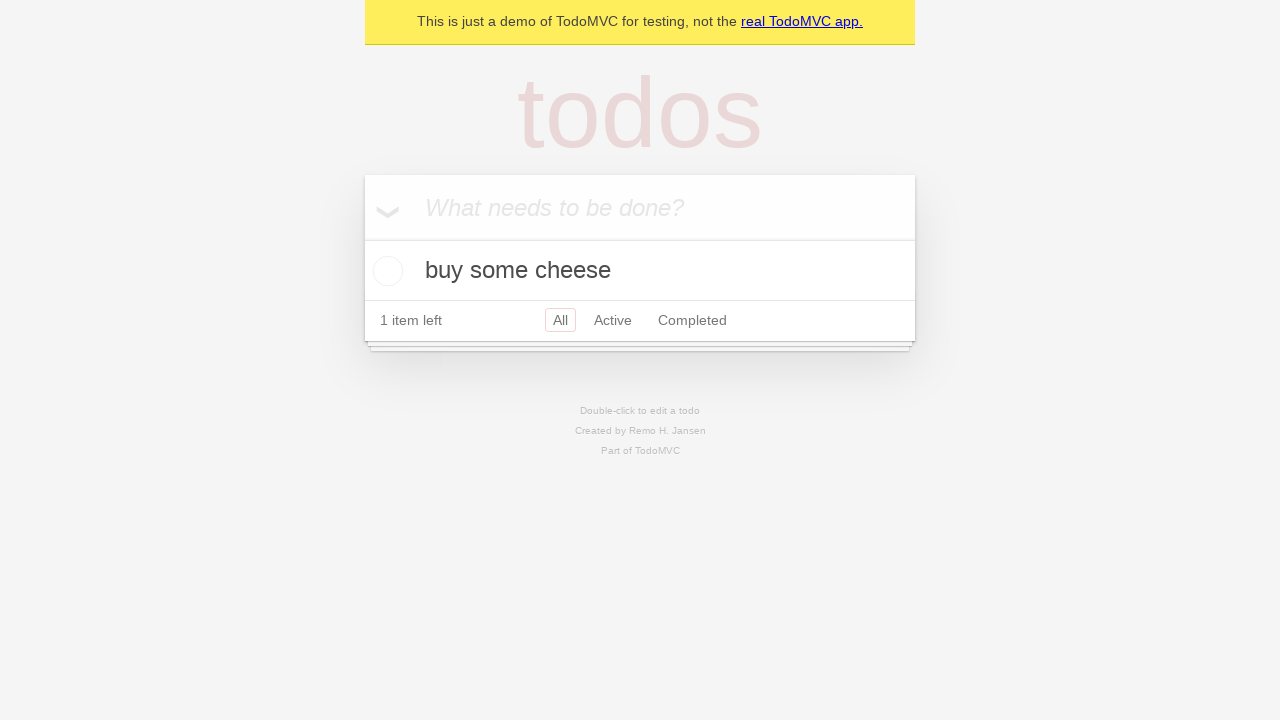

Filled todo input with 'feed the cat' on internal:attr=[placeholder="What needs to be done?"i]
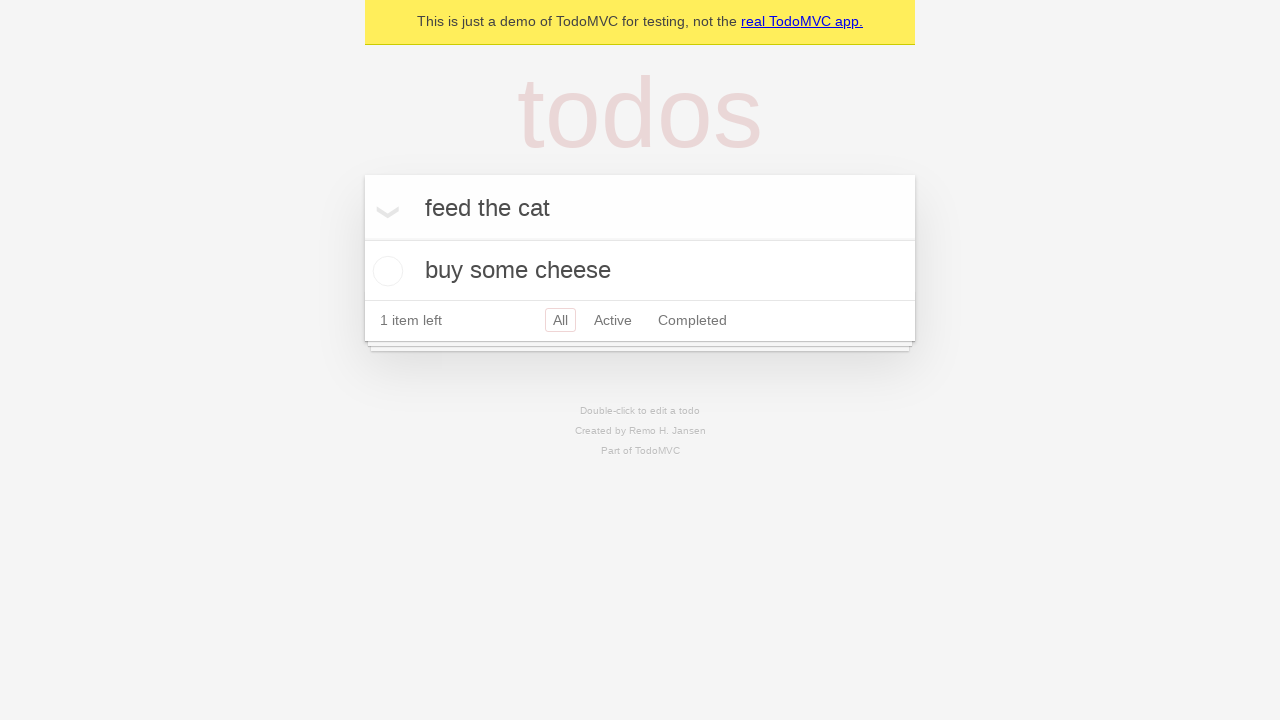

Pressed Enter to add second todo item on internal:attr=[placeholder="What needs to be done?"i]
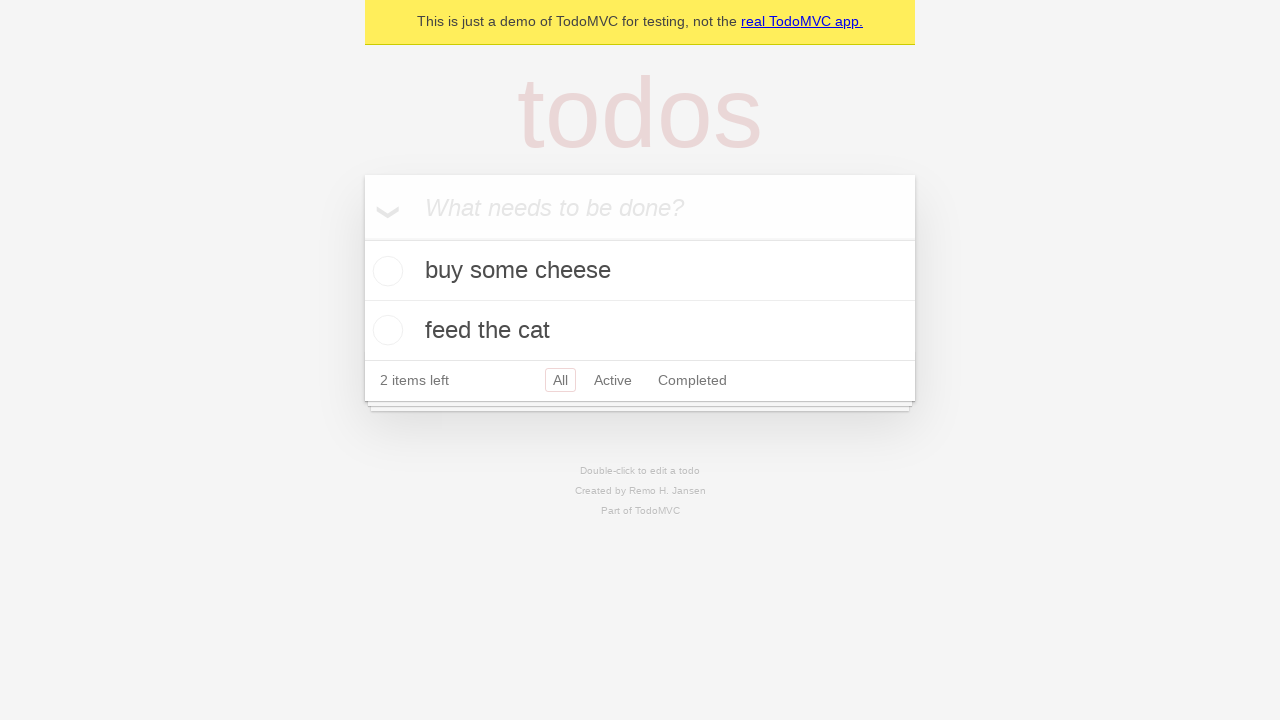

Checked toggle checkbox for first todo item 'buy some cheese' at (385, 271) on .todo-list li >> nth=0 >> .toggle
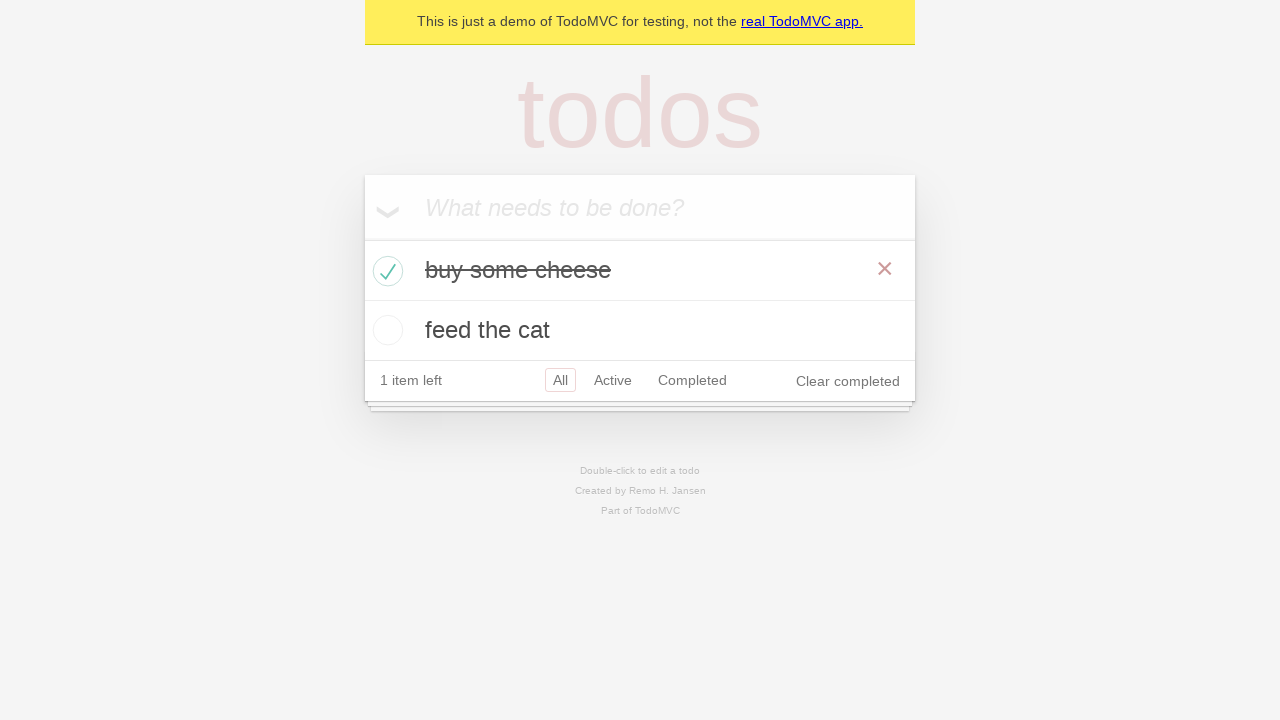

Checked toggle checkbox for second todo item 'feed the cat' at (385, 330) on .todo-list li >> nth=1 >> .toggle
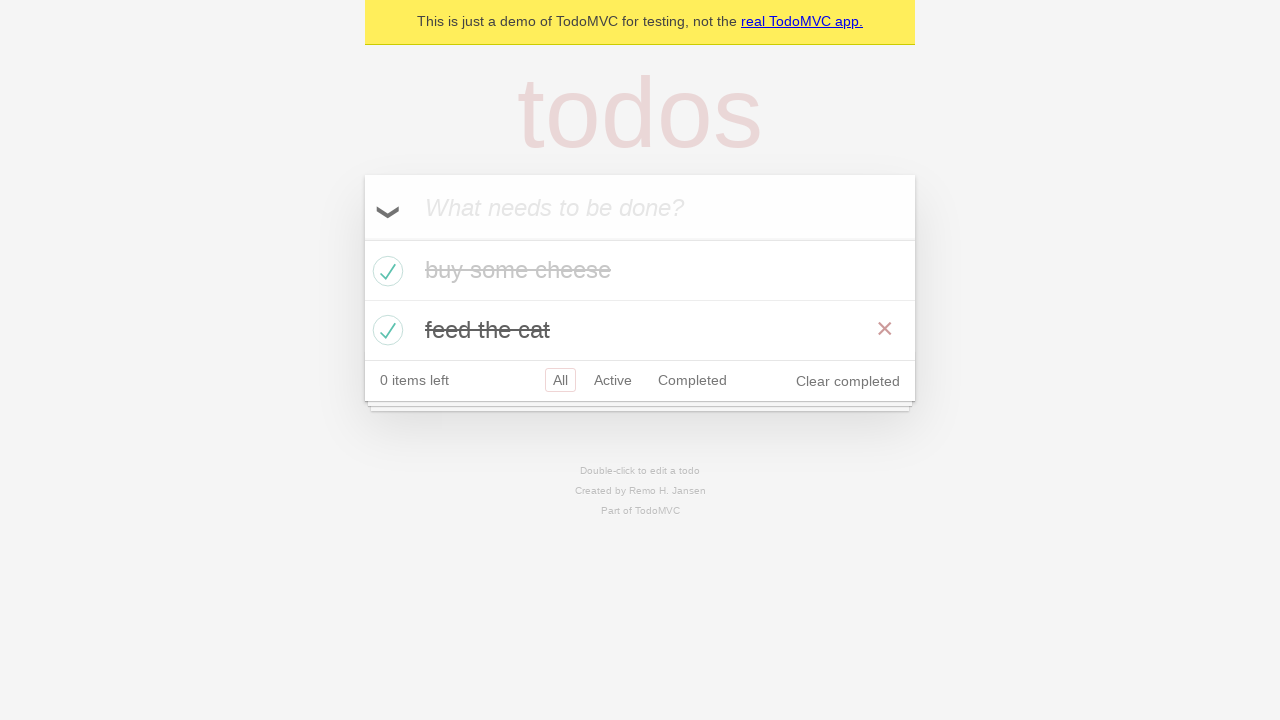

Verified both todo items are marked as completed
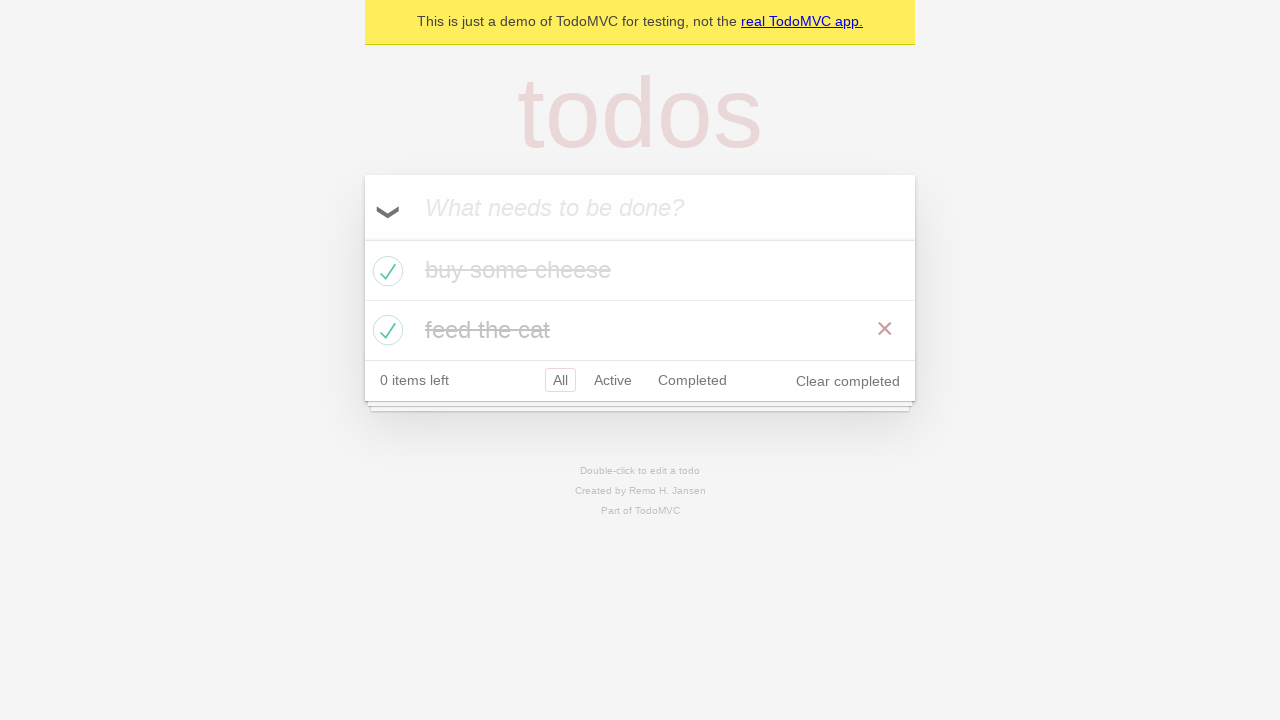

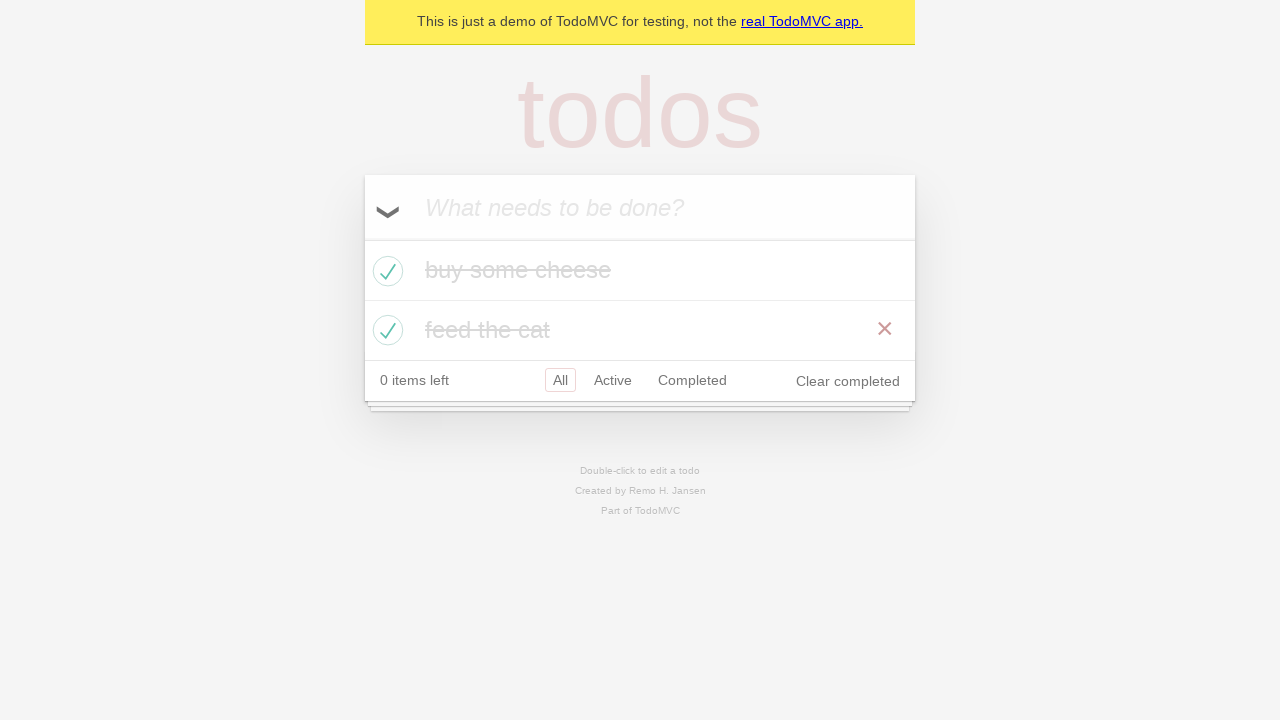